Tests browser alert handling by clicking a confirm button and accepting the alert, then tests multiple window handling by clicking a link that opens a new tab, switching to the new window, and clicking on a navigation element.

Starting URL: https://rahulshettyacademy.com/AutomationPractice/

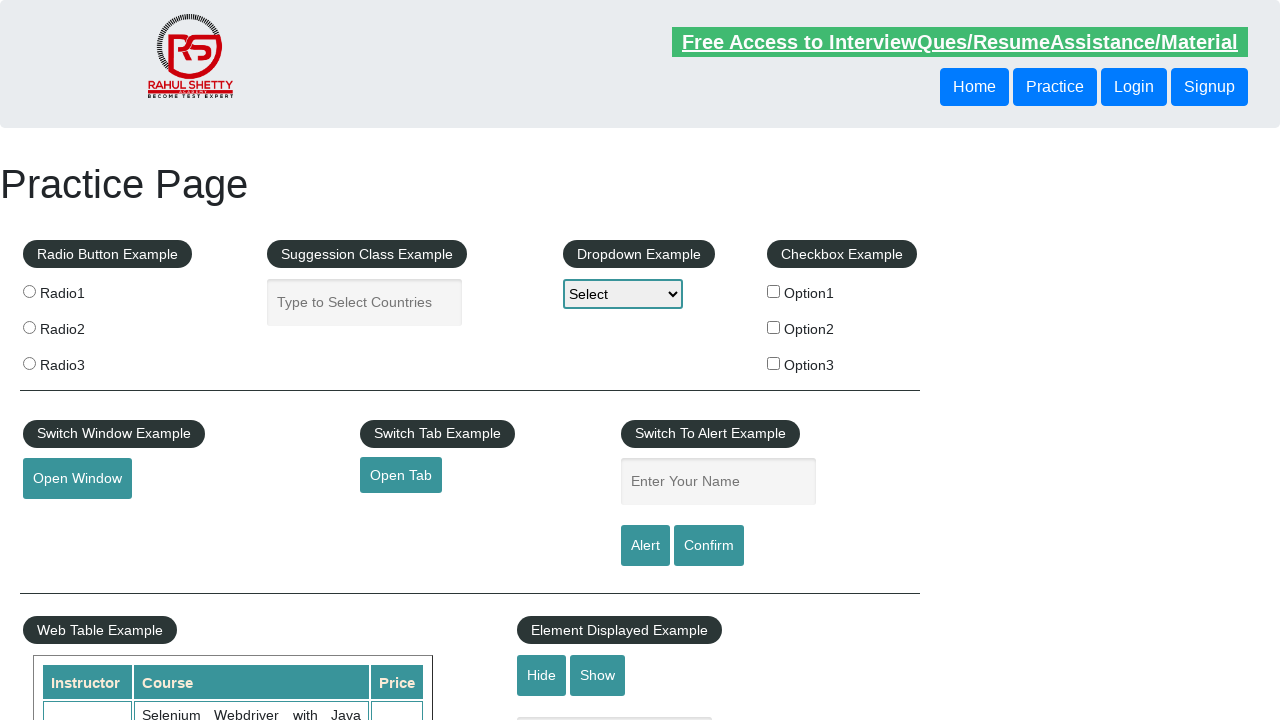

Clicked confirm button to trigger alert at (709, 546) on #confirmbtn
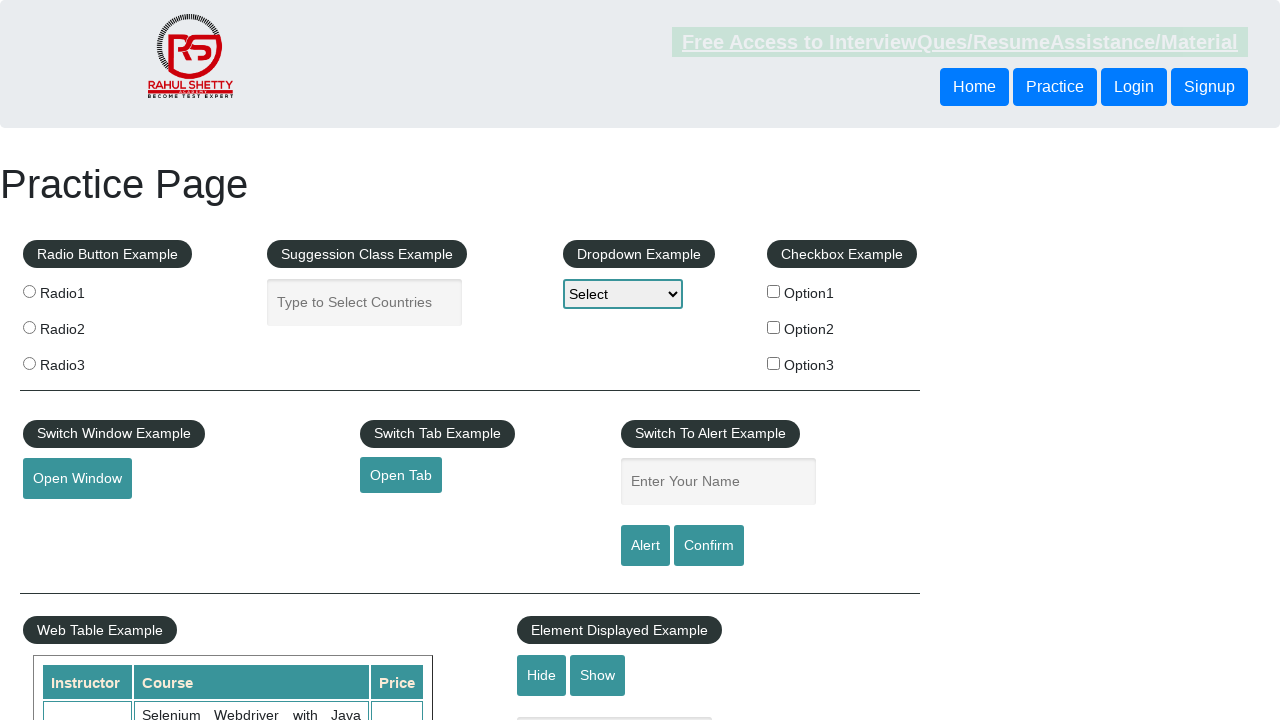

Set up dialog handler to accept alerts
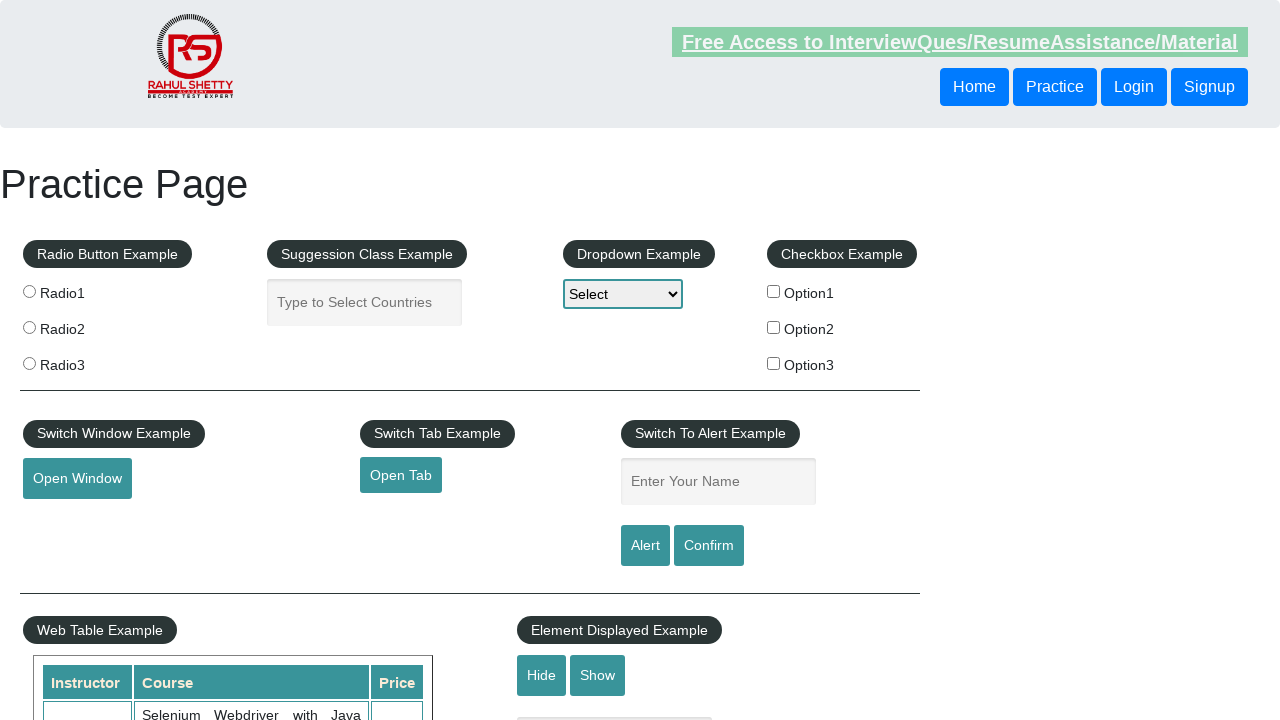

Clicked link that opens a new tab at (401, 475) on xpath=//a[contains(@href, 'qacl')]
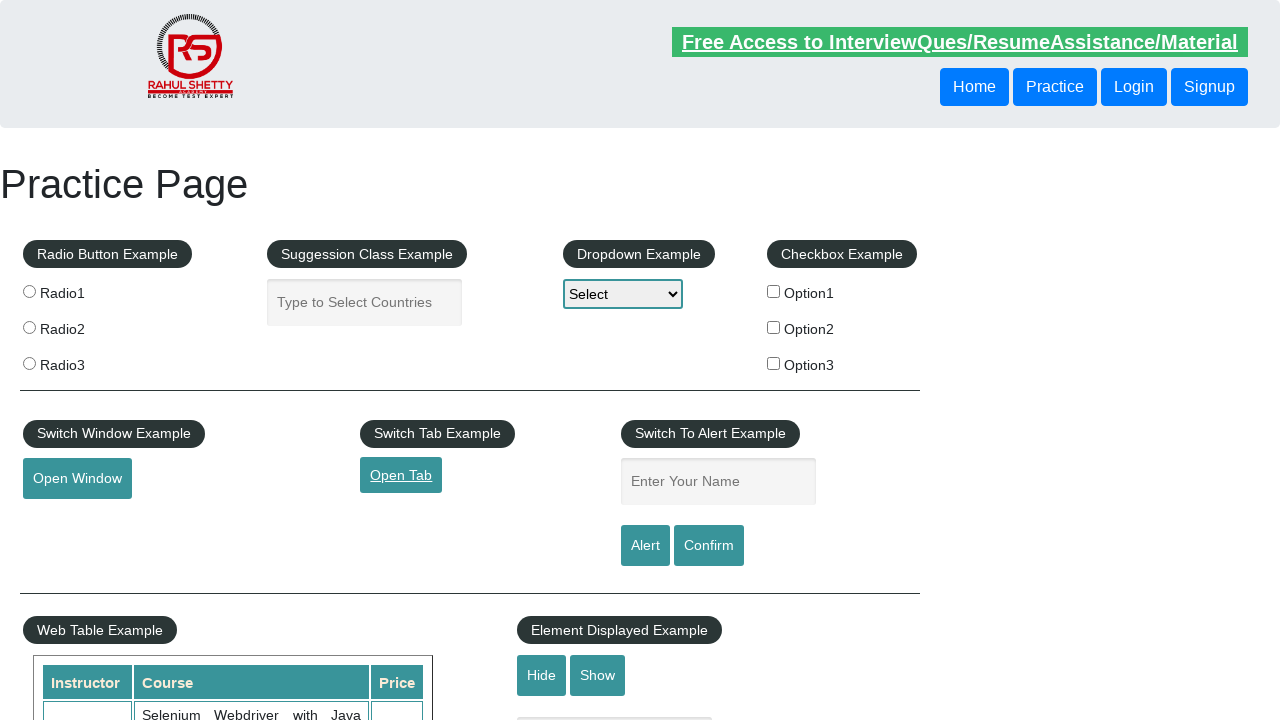

Captured new page/tab from context
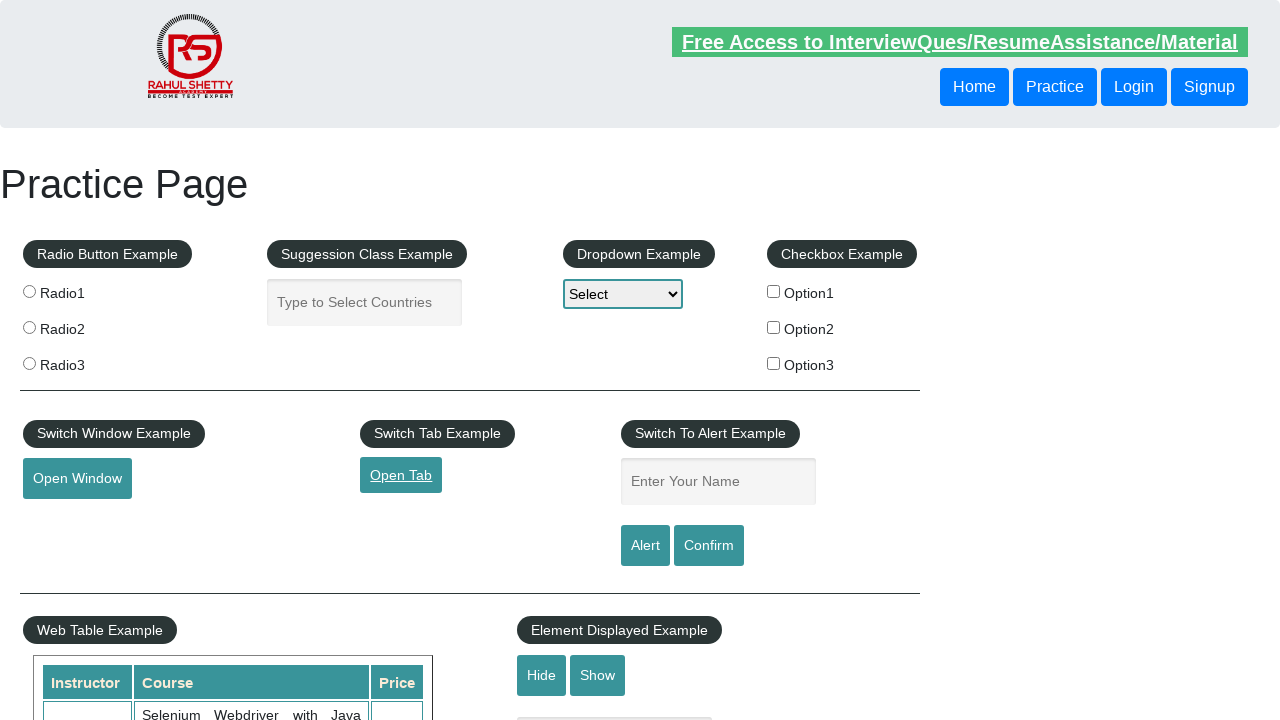

Waited for new page to load
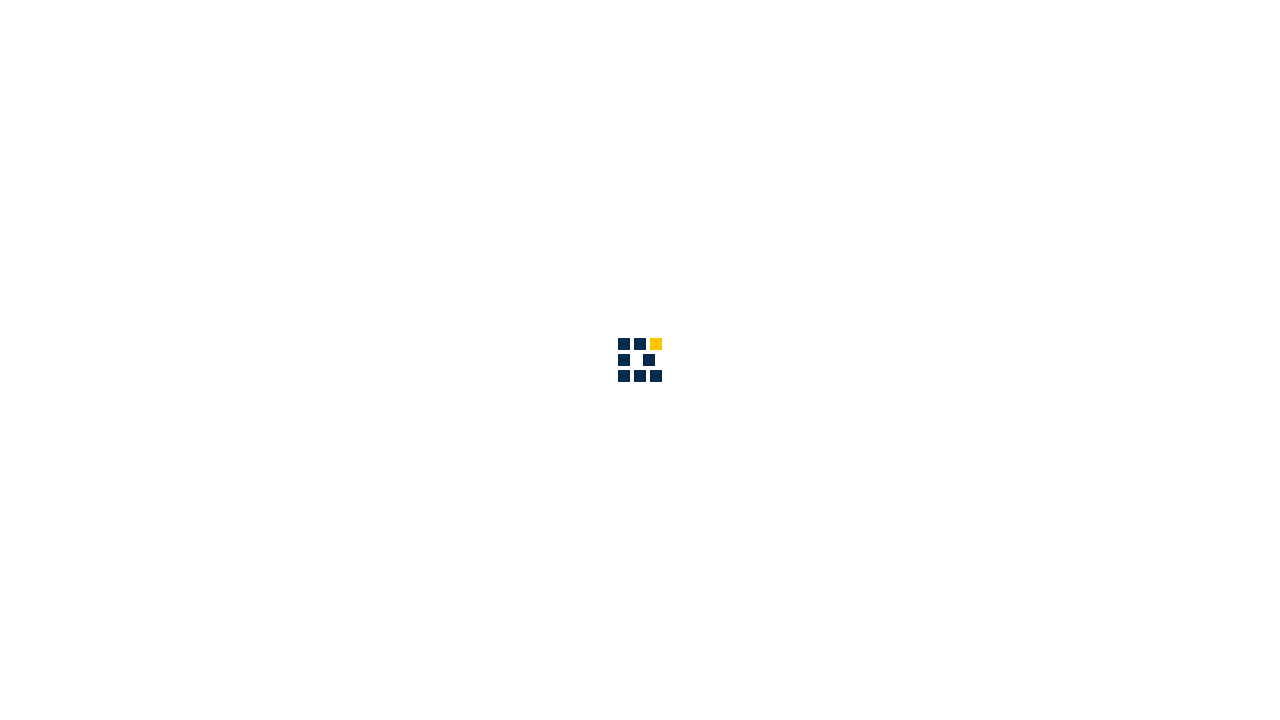

Clicked Courses in navigation menu on new page at (663, 36) on xpath=//ul[@class='navbar-nav ml-auto']/li/a[text()='Courses']
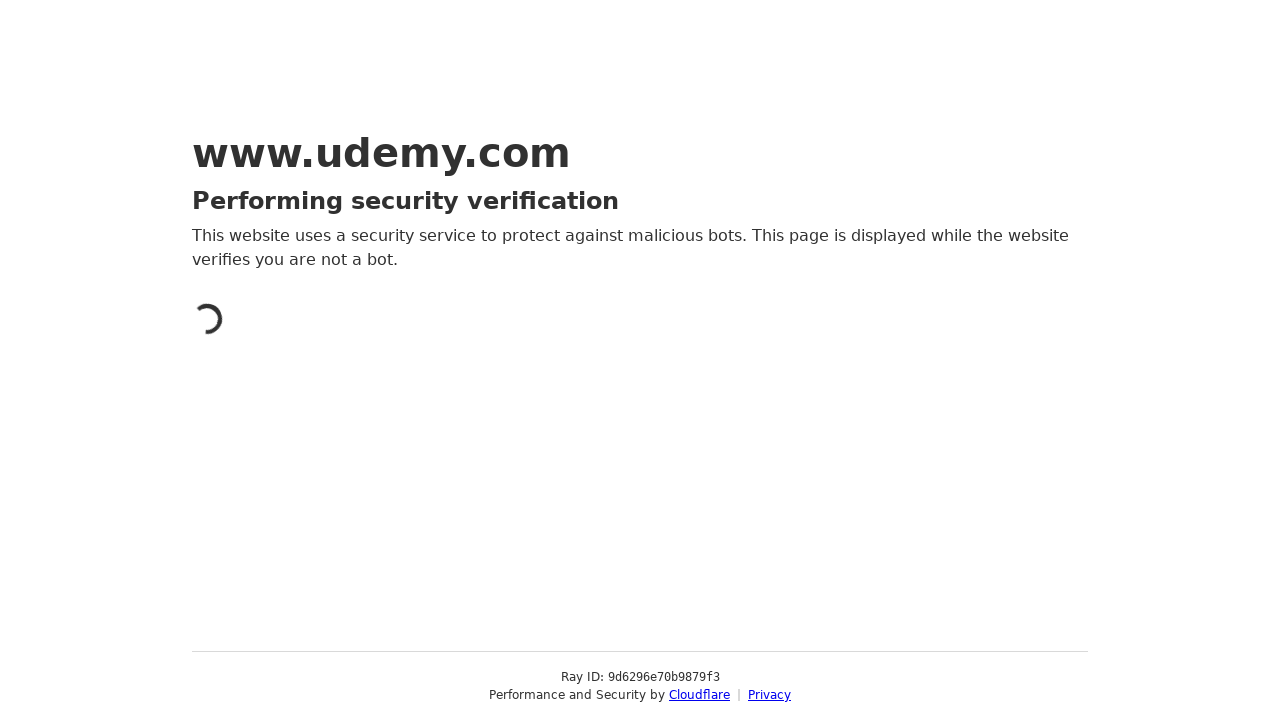

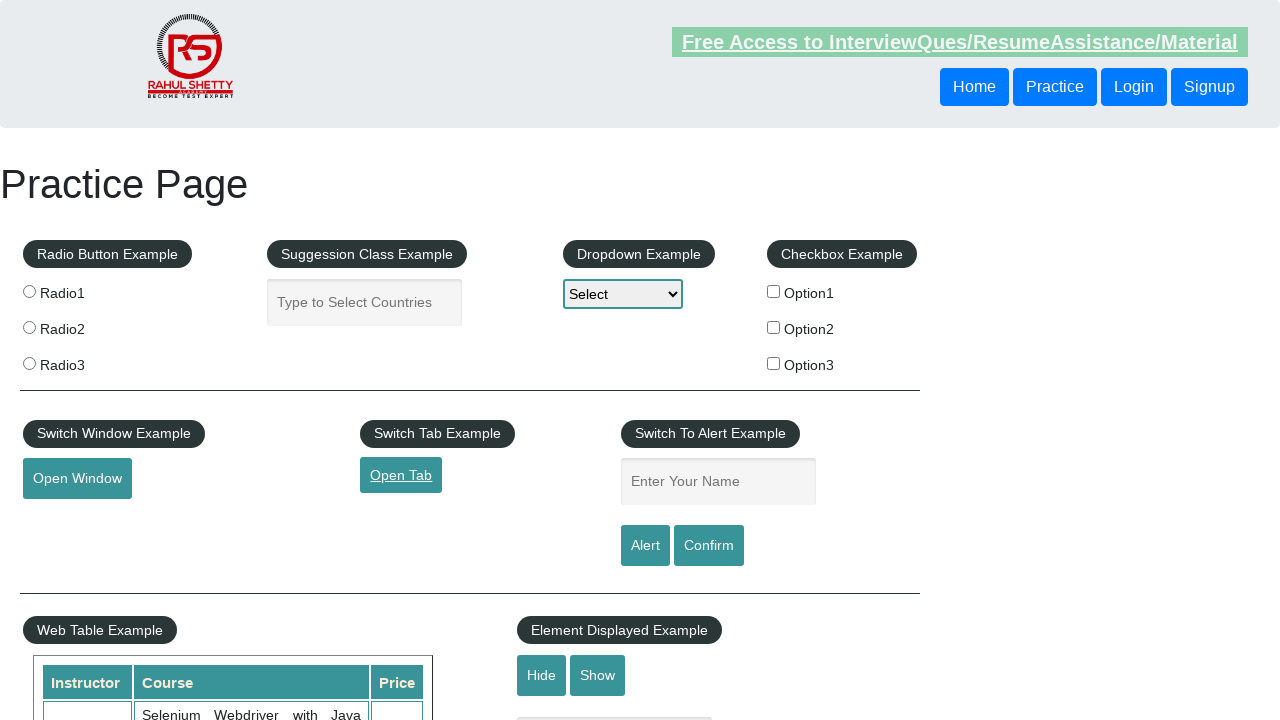